Clicks button 1 in the toolbar on the Formy buttons test page

Starting URL: https://formy-project.herokuapp.com/buttons

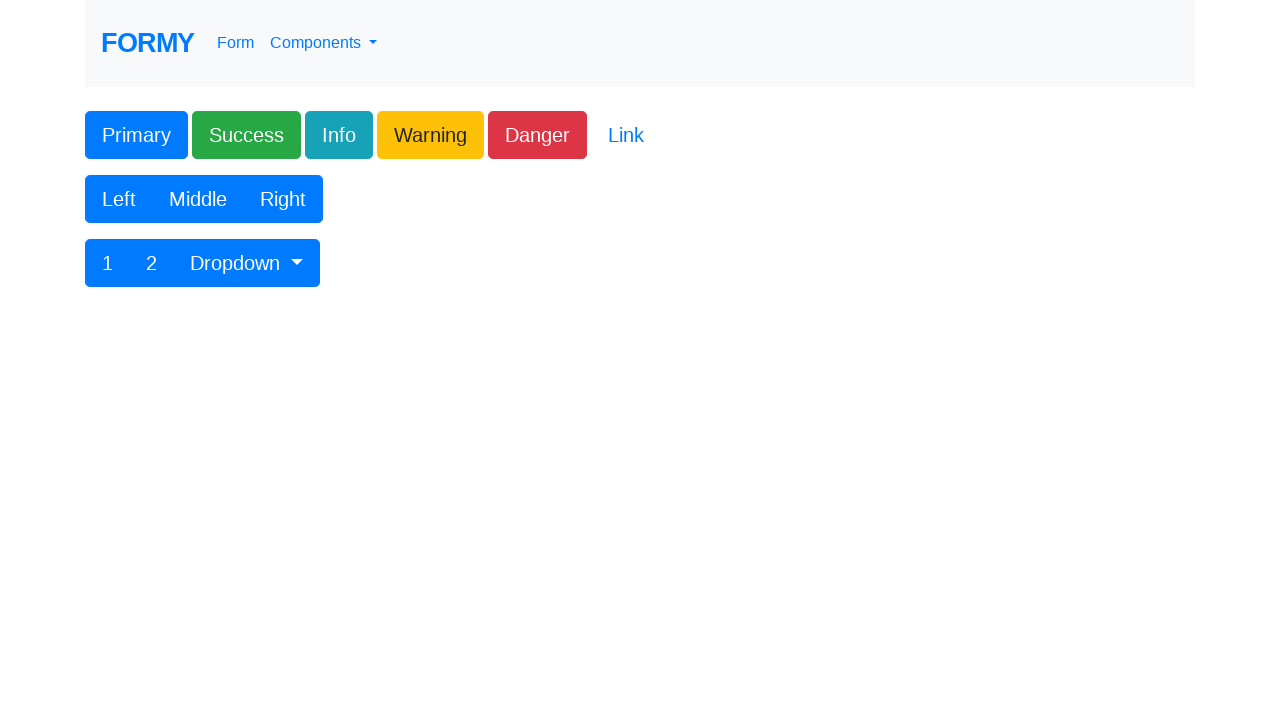

Navigated to Formy buttons test page
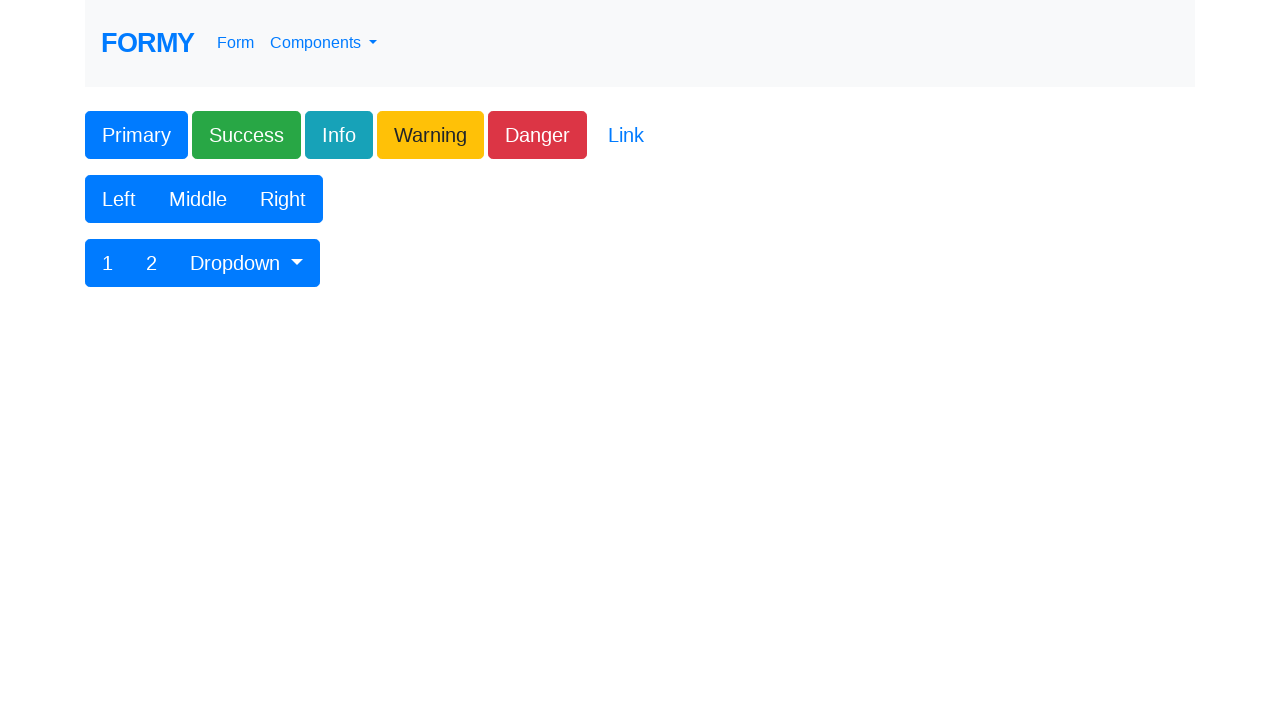

Clicked button 1 in the toolbar at (108, 263) on xpath=/html/body/div/form/div[3]/div/div/div/button[1]
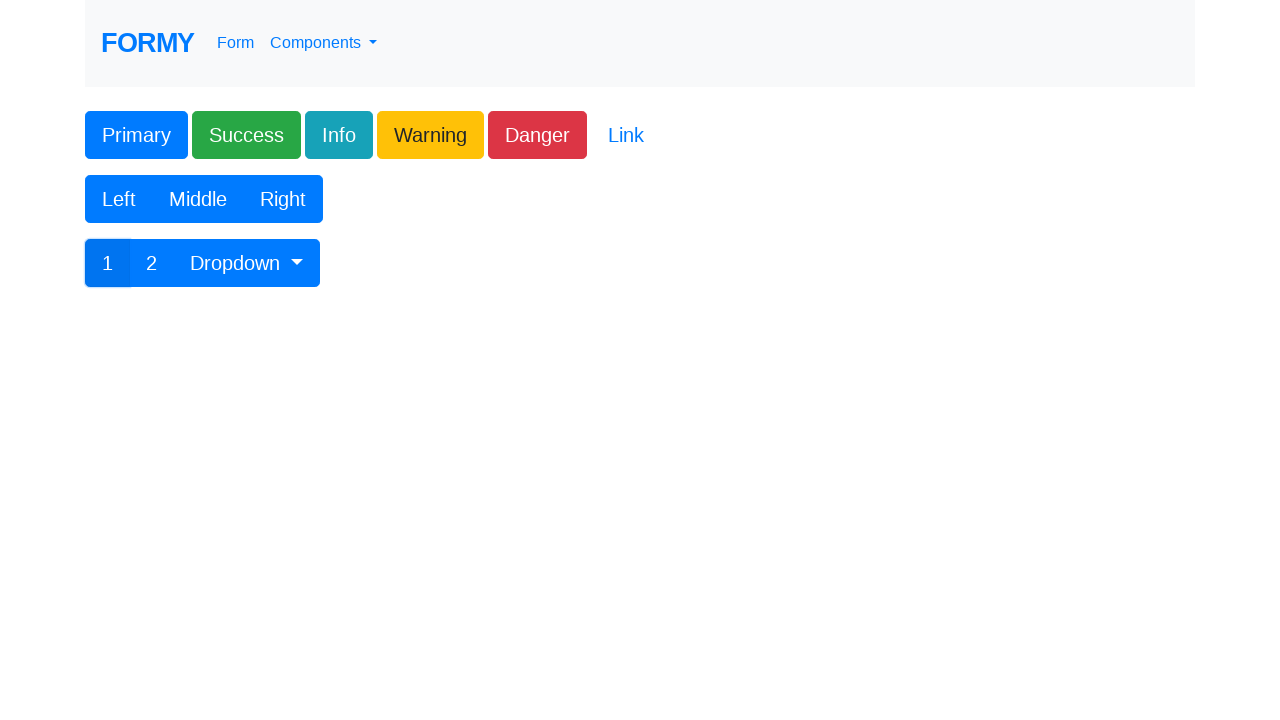

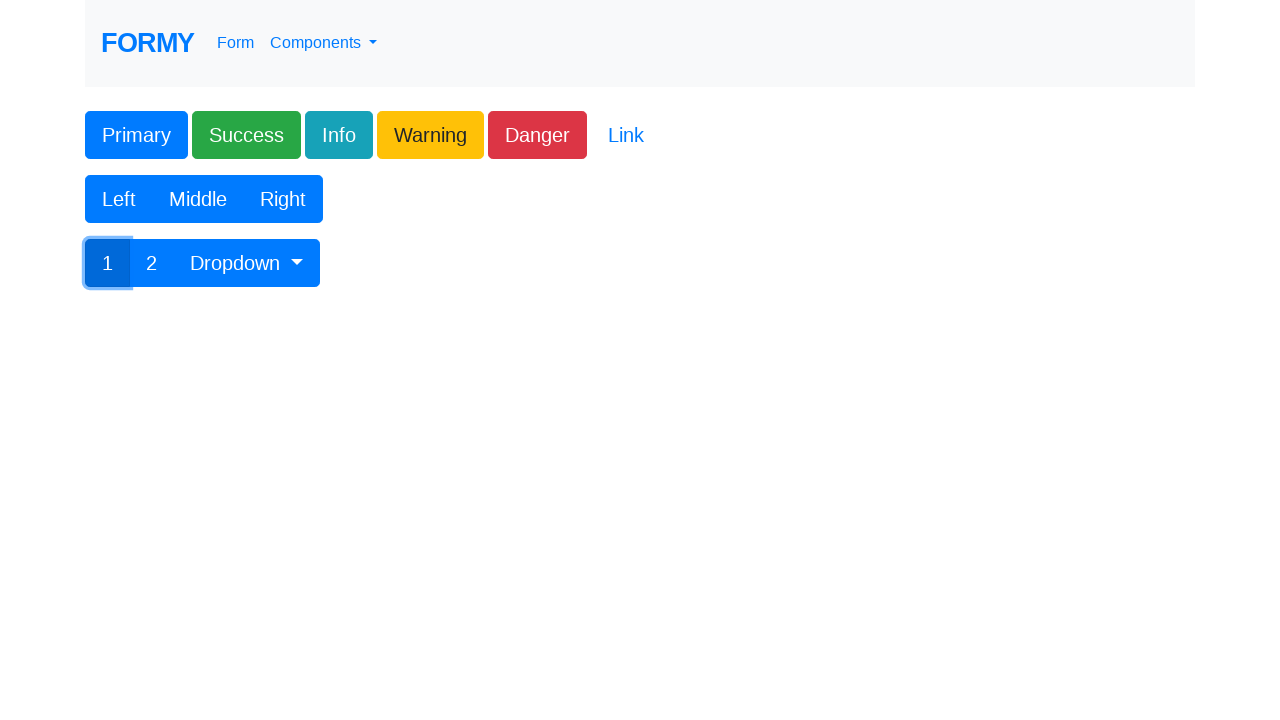